Tests the jQuery UI Selectable widget by switching to a demo iframe and selecting multiple list items (Item 1, Item 3, Item 5, Item 7) while holding the Control key to simulate multi-selection.

Starting URL: https://jqueryui.com/selectable/

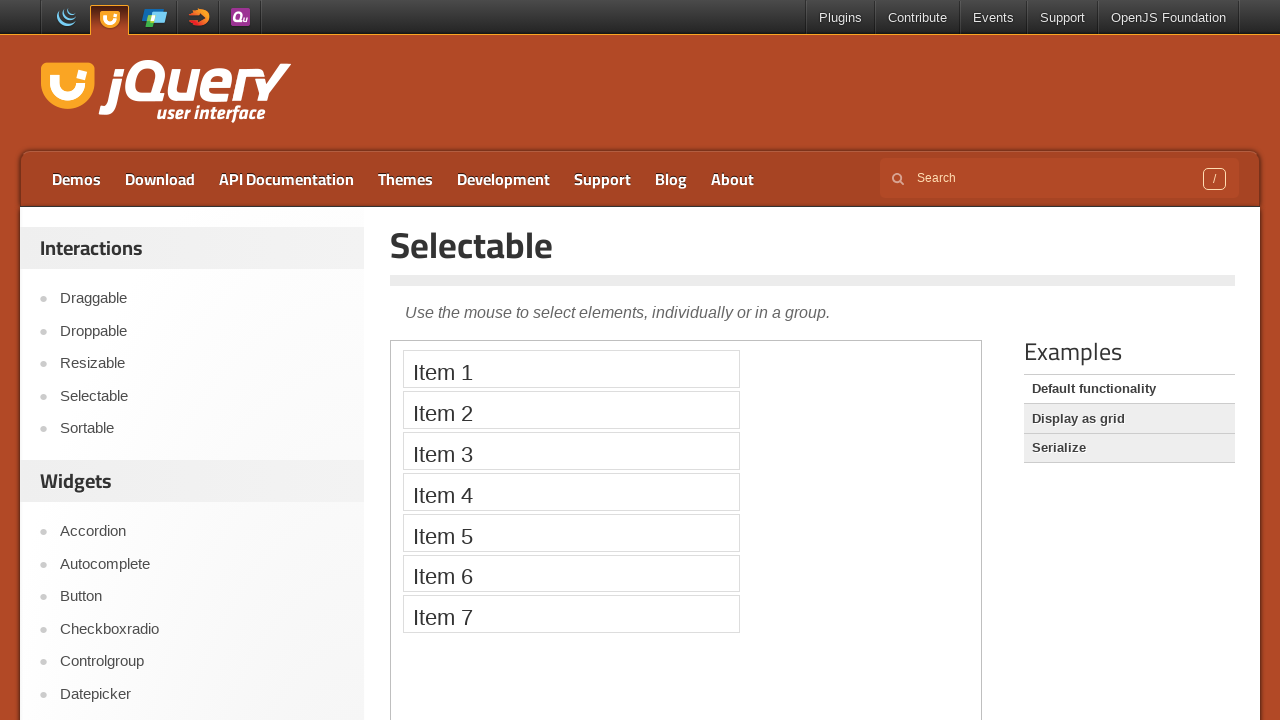

Located the demo iframe containing the jQuery UI Selectable widget
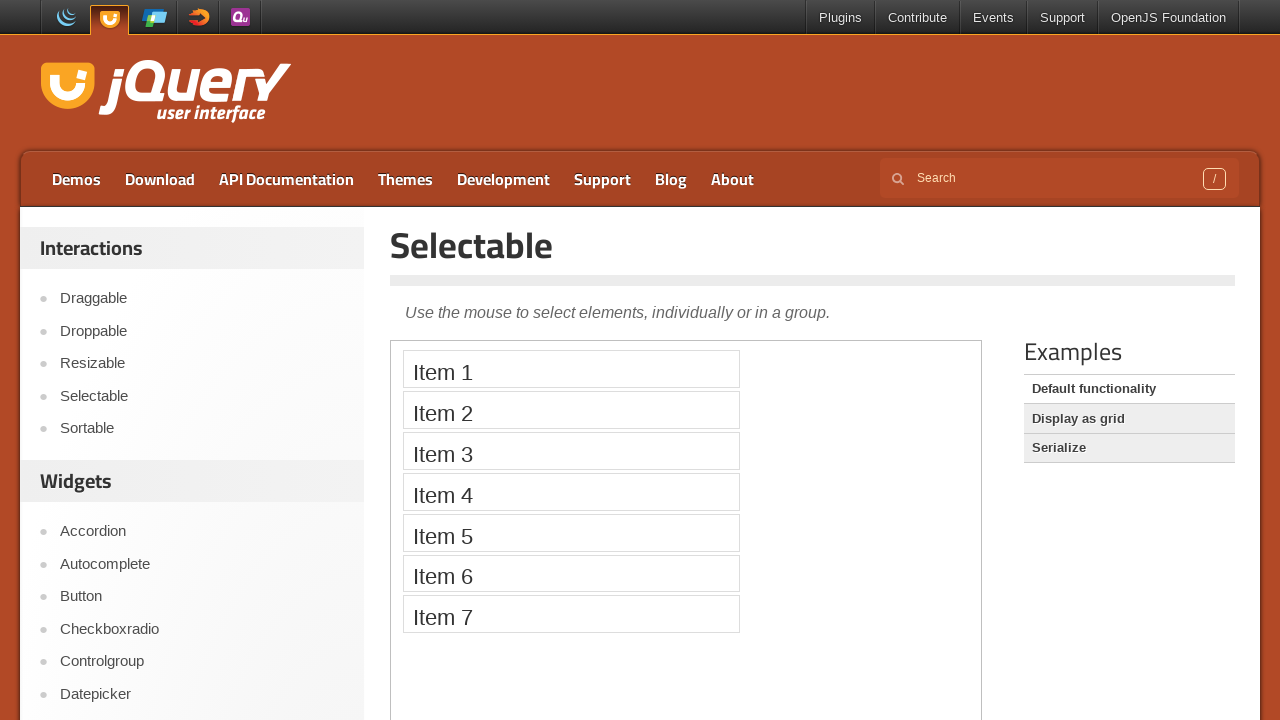

Clicked Item 1 while holding Control key for multi-selection at (571, 369) on .demo-frame >> internal:control=enter-frame >> xpath=//li[text()='Item 1']
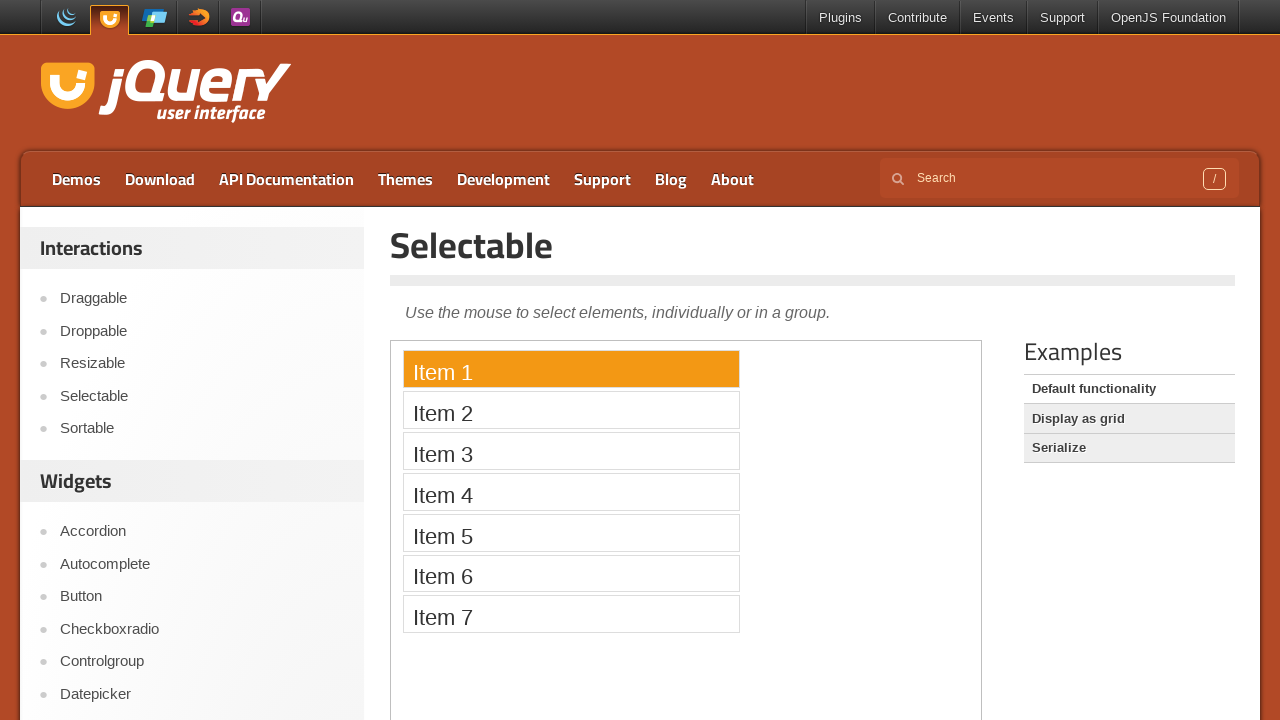

Clicked Item 3 while holding Control key to add to selection at (571, 451) on .demo-frame >> internal:control=enter-frame >> xpath=//li[text()='Item 3']
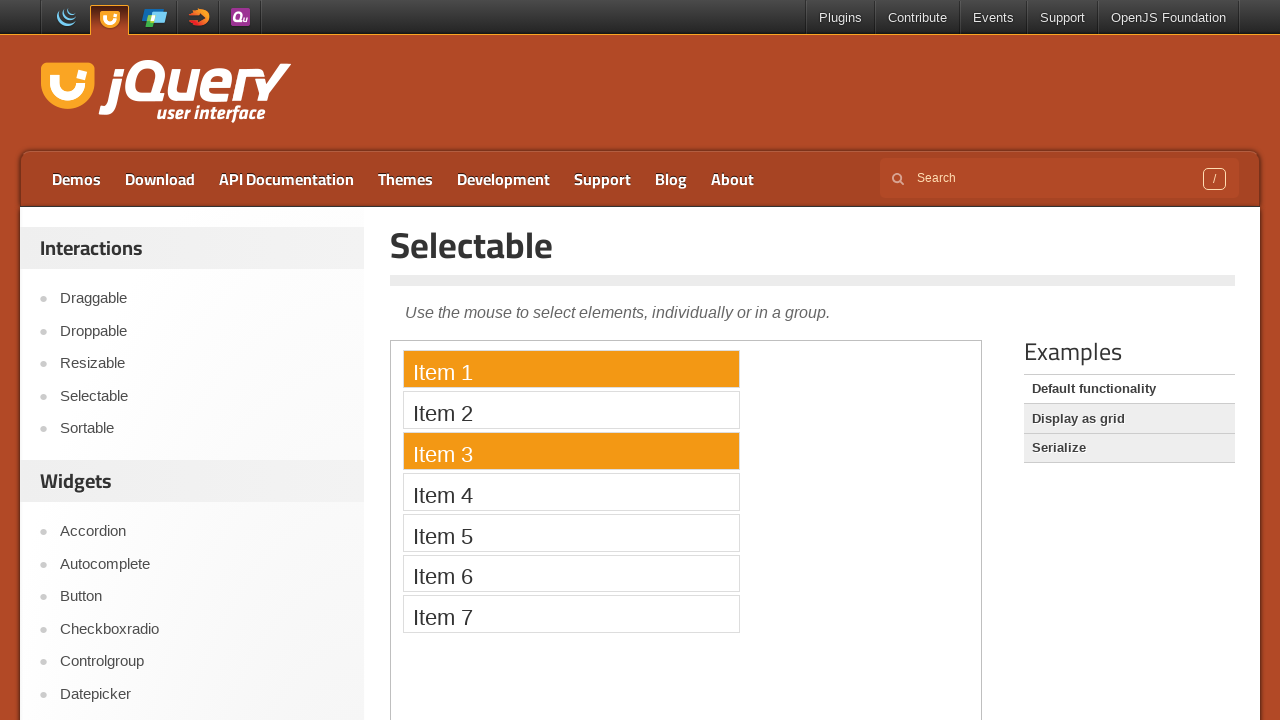

Clicked Item 5 while holding Control key to add to selection at (571, 532) on .demo-frame >> internal:control=enter-frame >> xpath=//li[text()='Item 5']
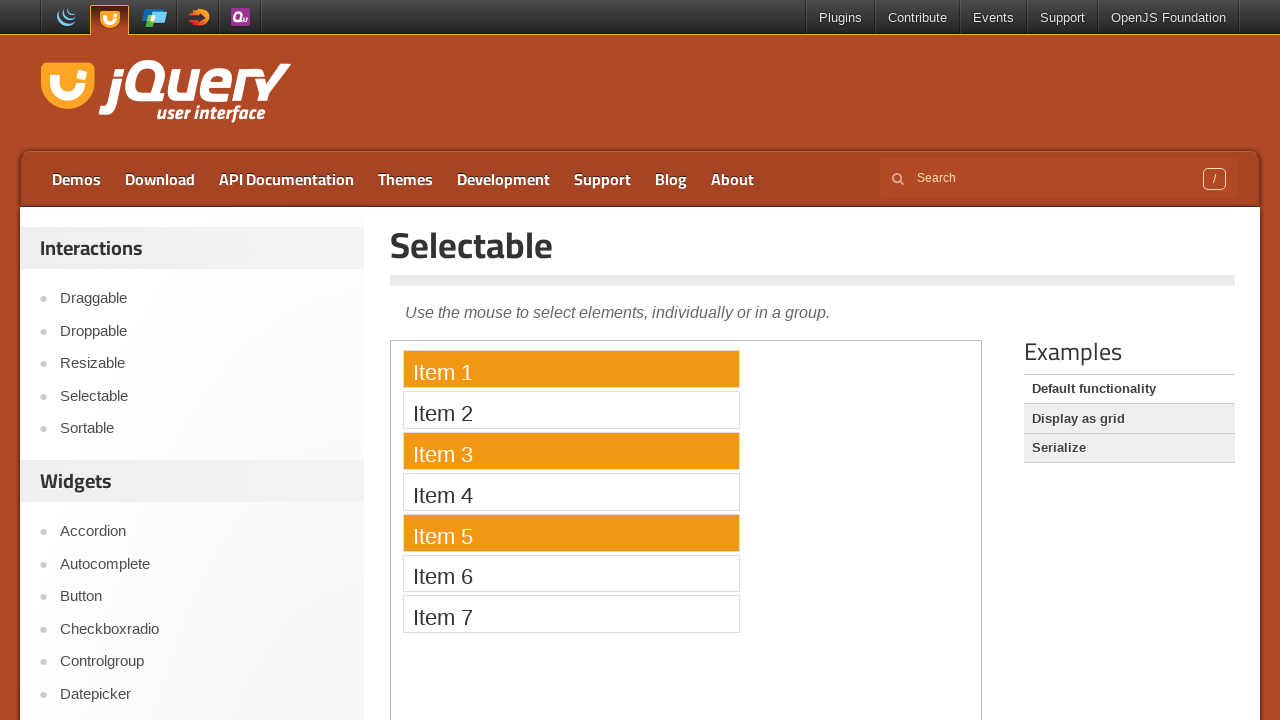

Clicked Item 7 while holding Control key to add to selection at (571, 614) on .demo-frame >> internal:control=enter-frame >> xpath=//li[text()='Item 7']
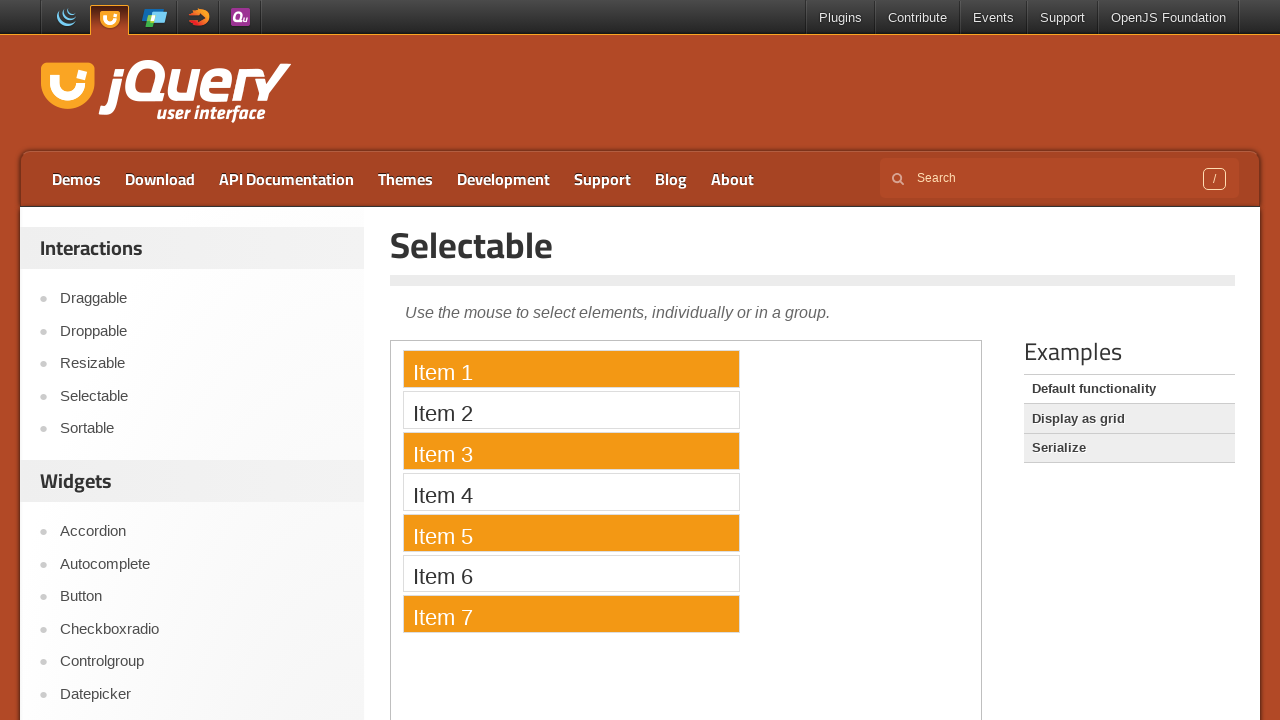

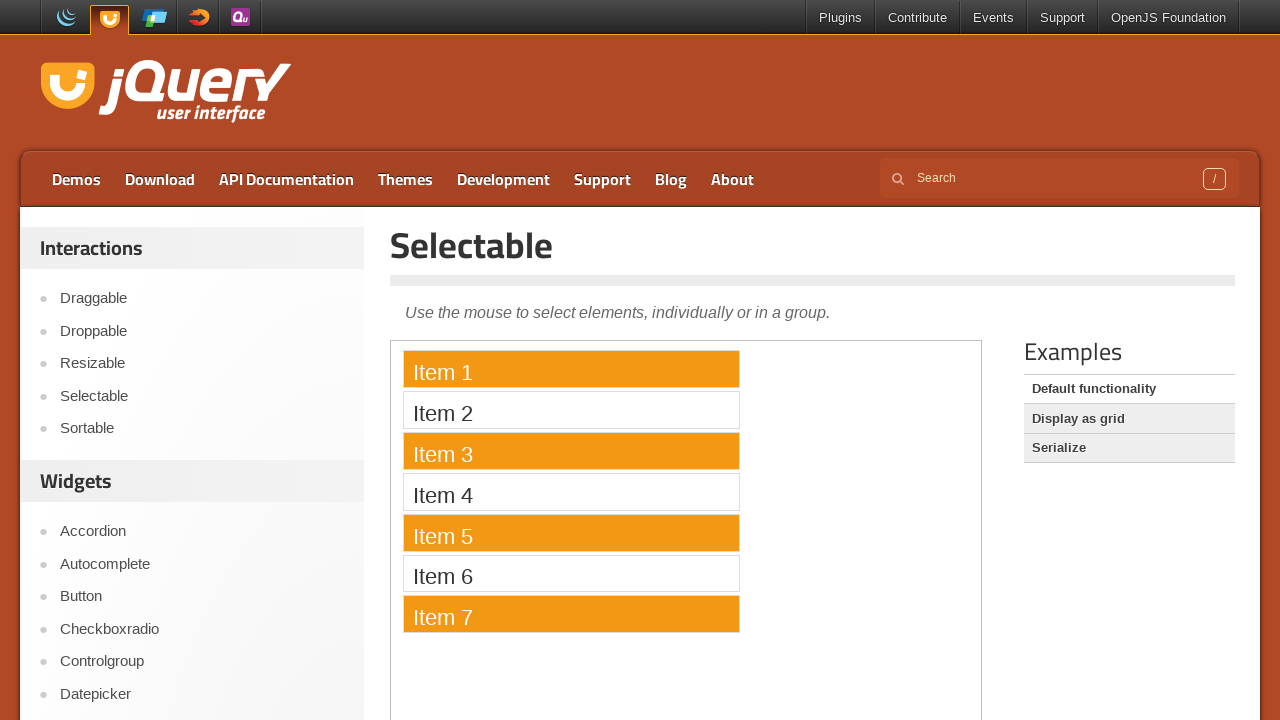